Tests handling of JavaScript window.prompt() by entering text into a prompt dialog and verifying the result

Starting URL: https://the-internet.herokuapp.com/javascript_alerts

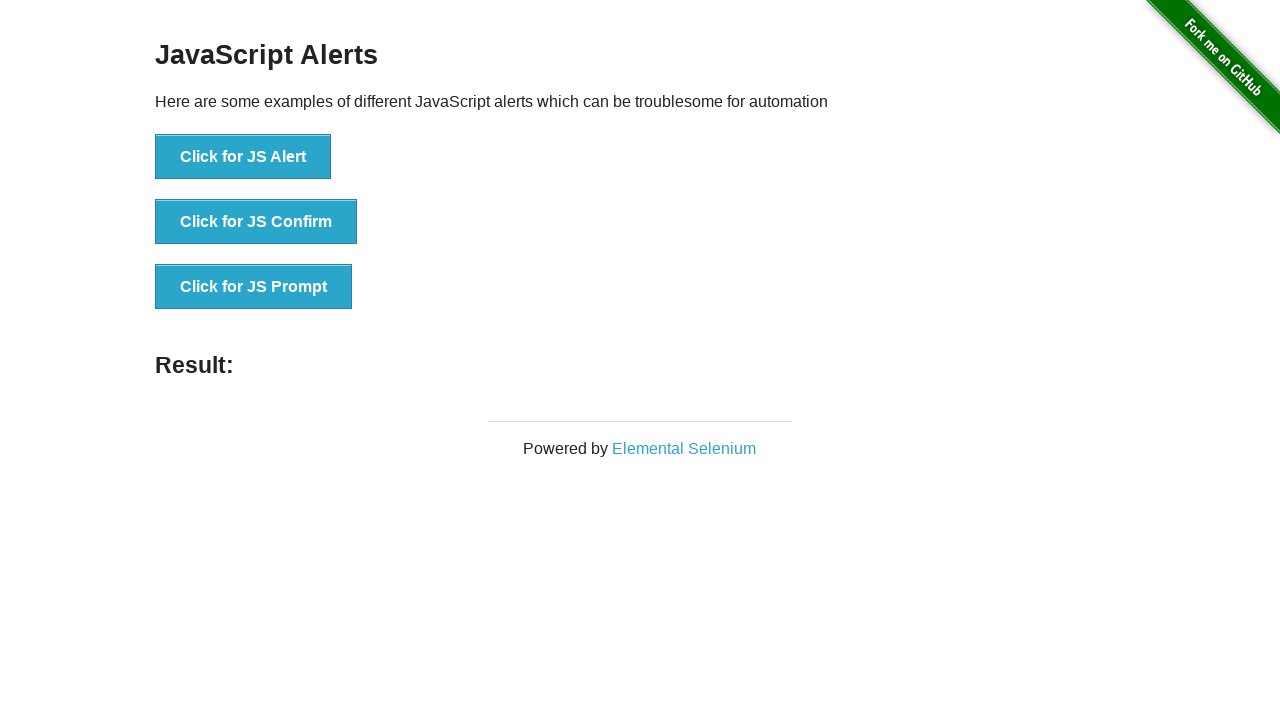

Set up dialog handler to accept prompt with text 'hello'
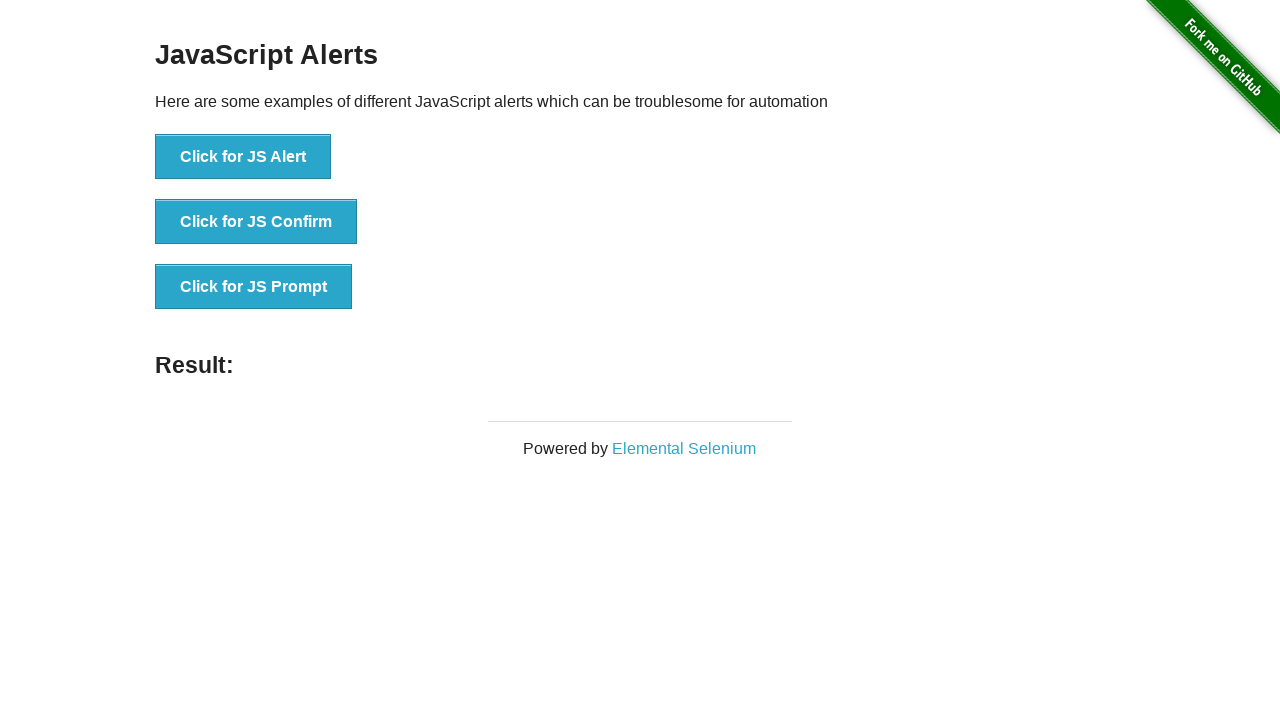

Clicked 'Click for JS Prompt' button to trigger JavaScript prompt dialog at (254, 287) on text=Click for JS Prompt
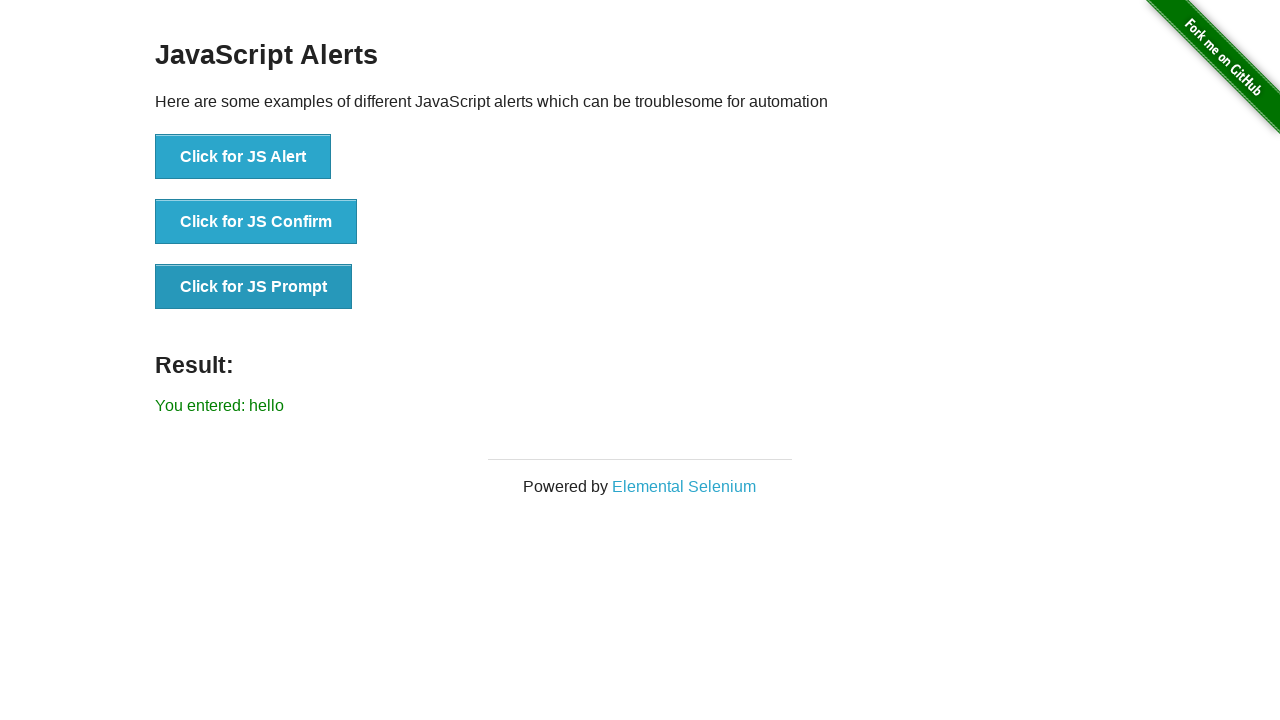

Waited for result element to appear
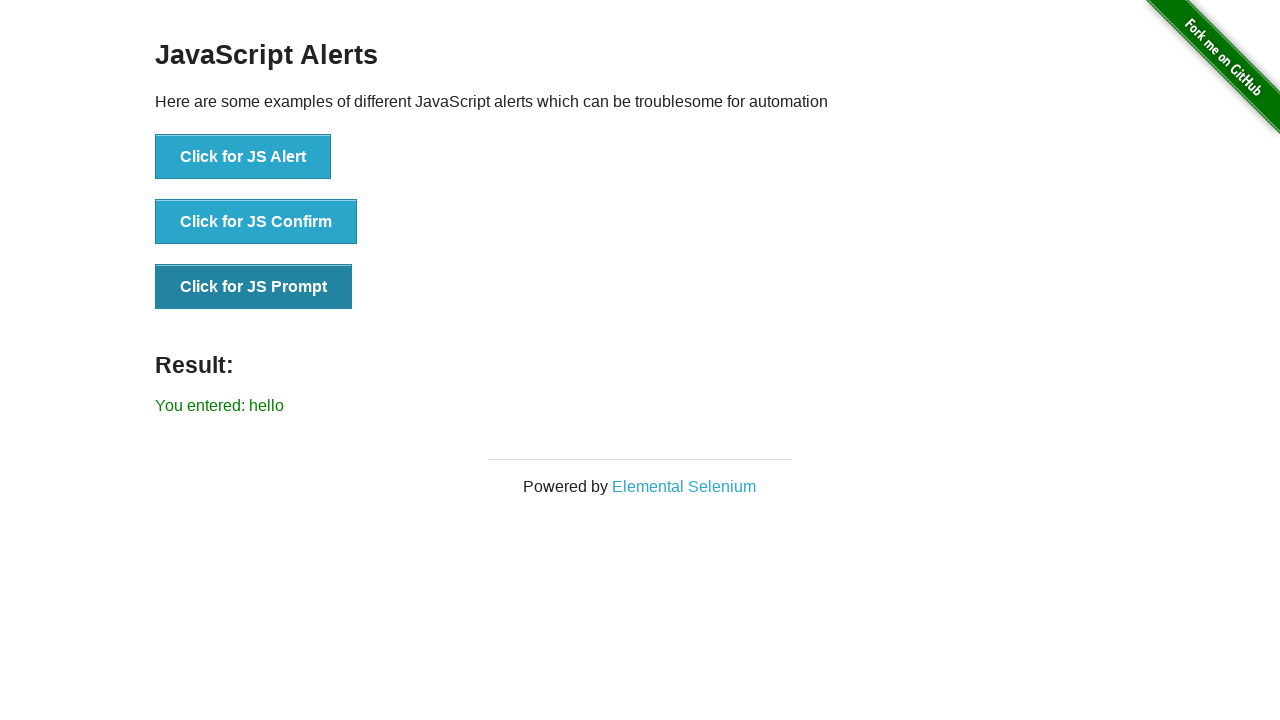

Verified result text equals 'You entered: hello'
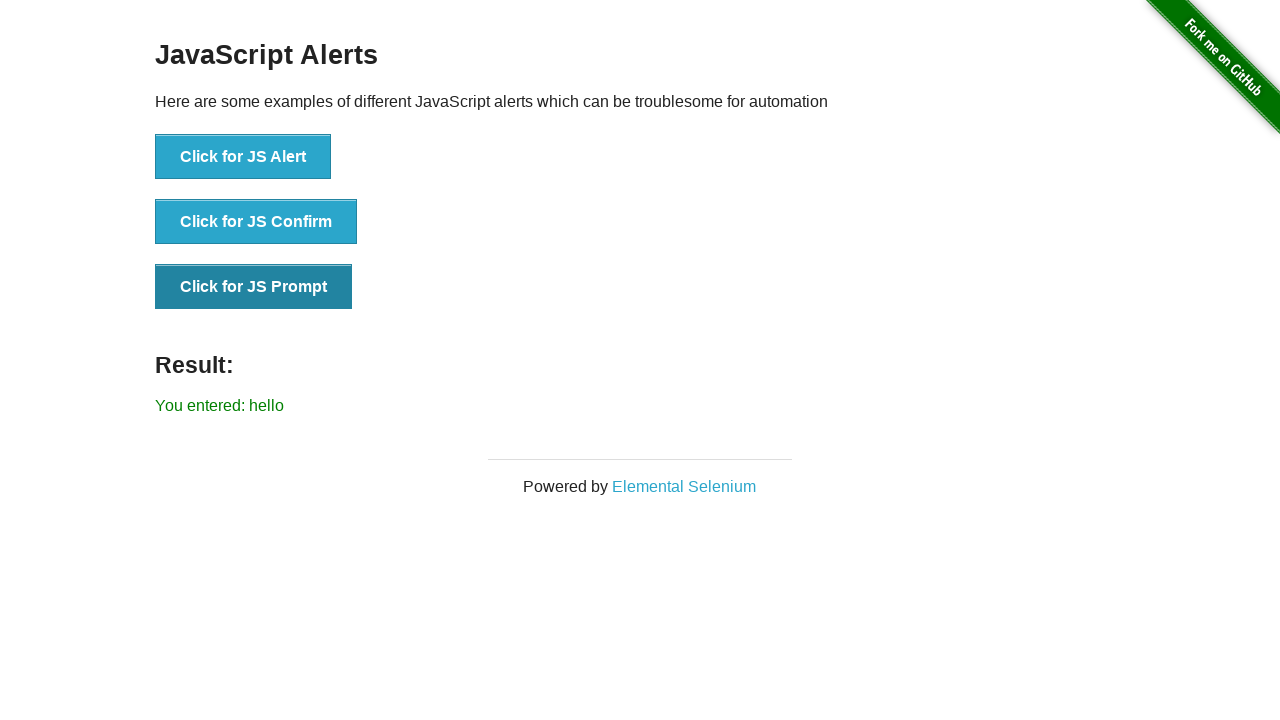

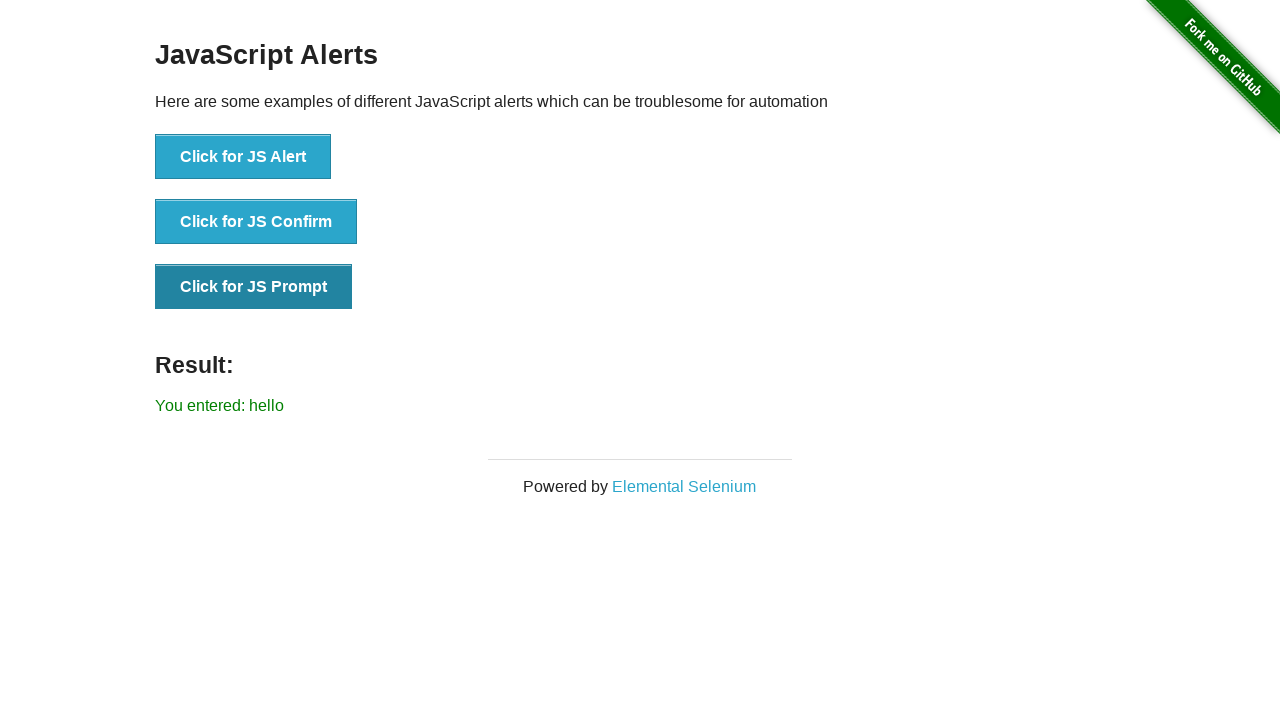